Tests the Printers filter checkbox selection by checking its initial state, clicking it via JavaScript, and verifying the changed state

Starting URL: https://ecommerce-playground.lambdatest.io/index.php?route=product/category&path=25

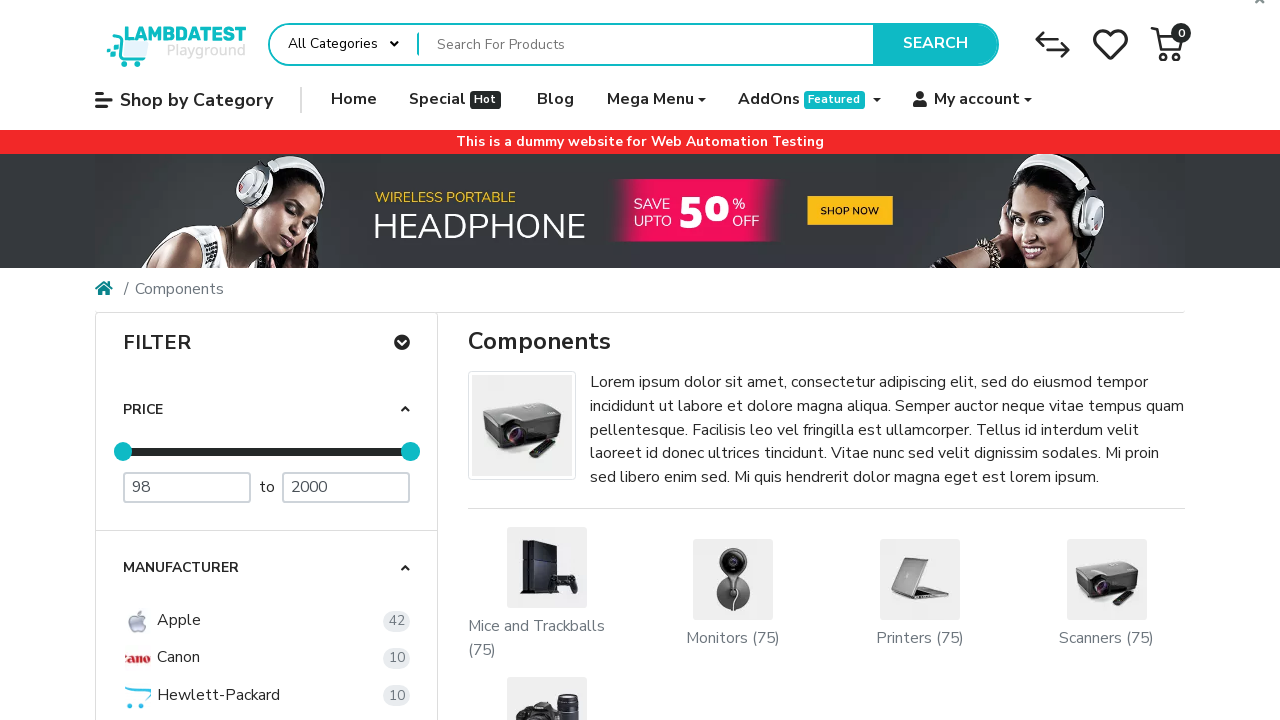

Located the Printers checkbox element
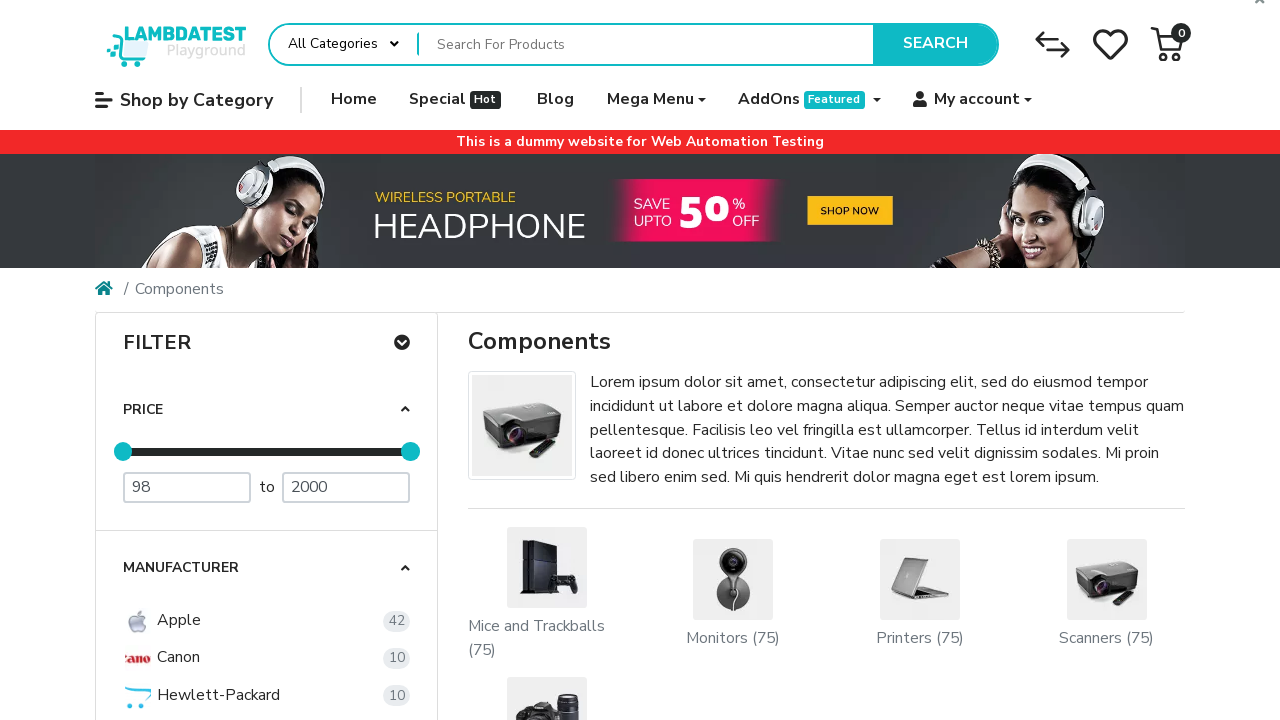

Waited for Printers checkbox to be attached to DOM
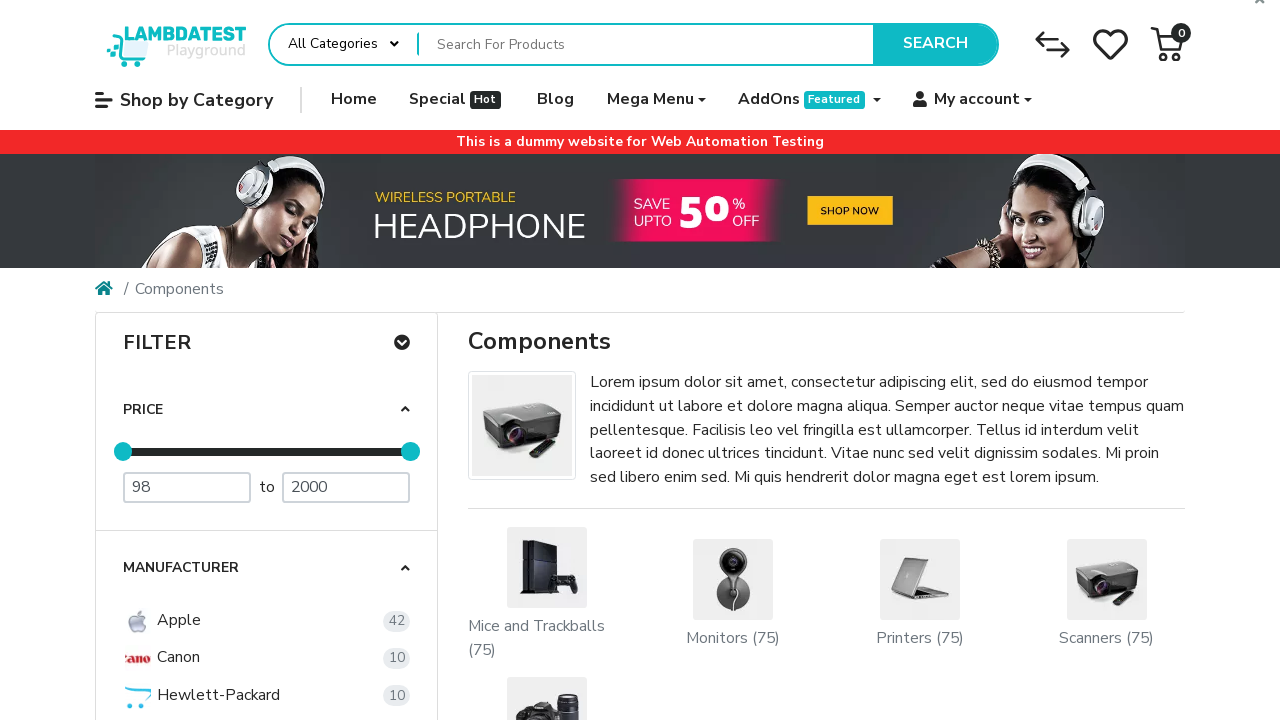

Checked initial selected state of Printers checkbox
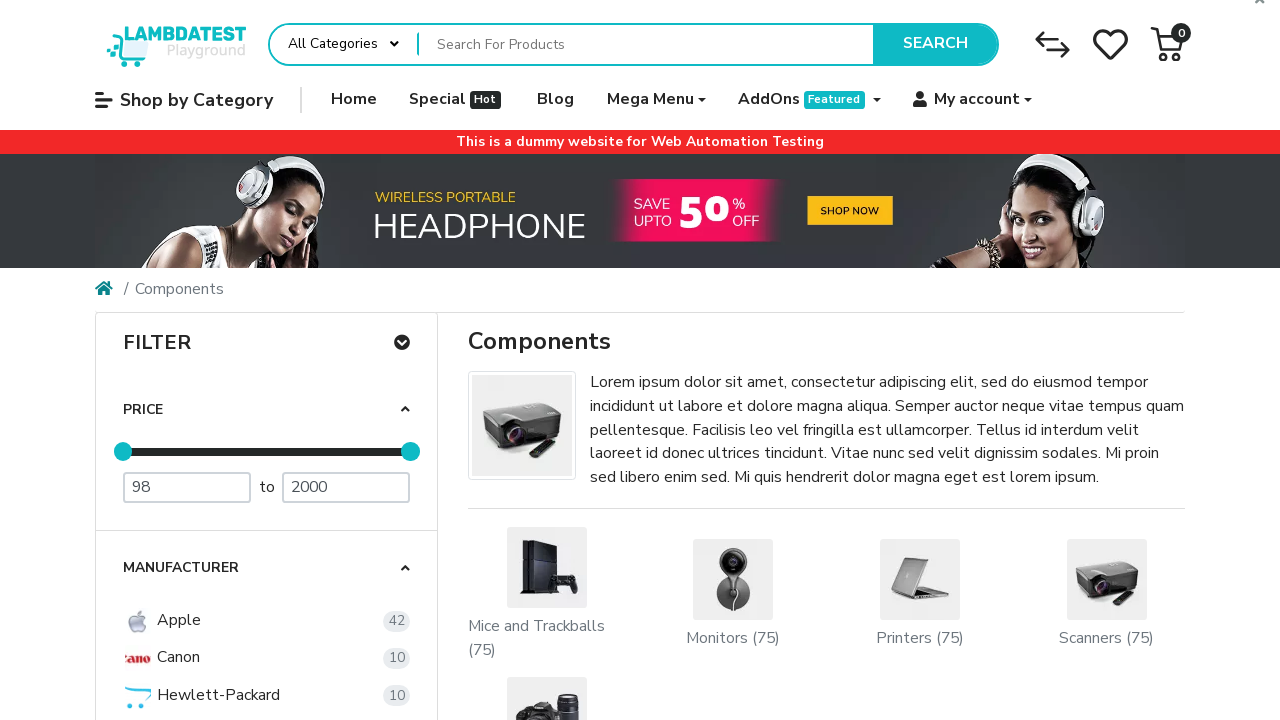

Clicked Printers checkbox using JavaScript
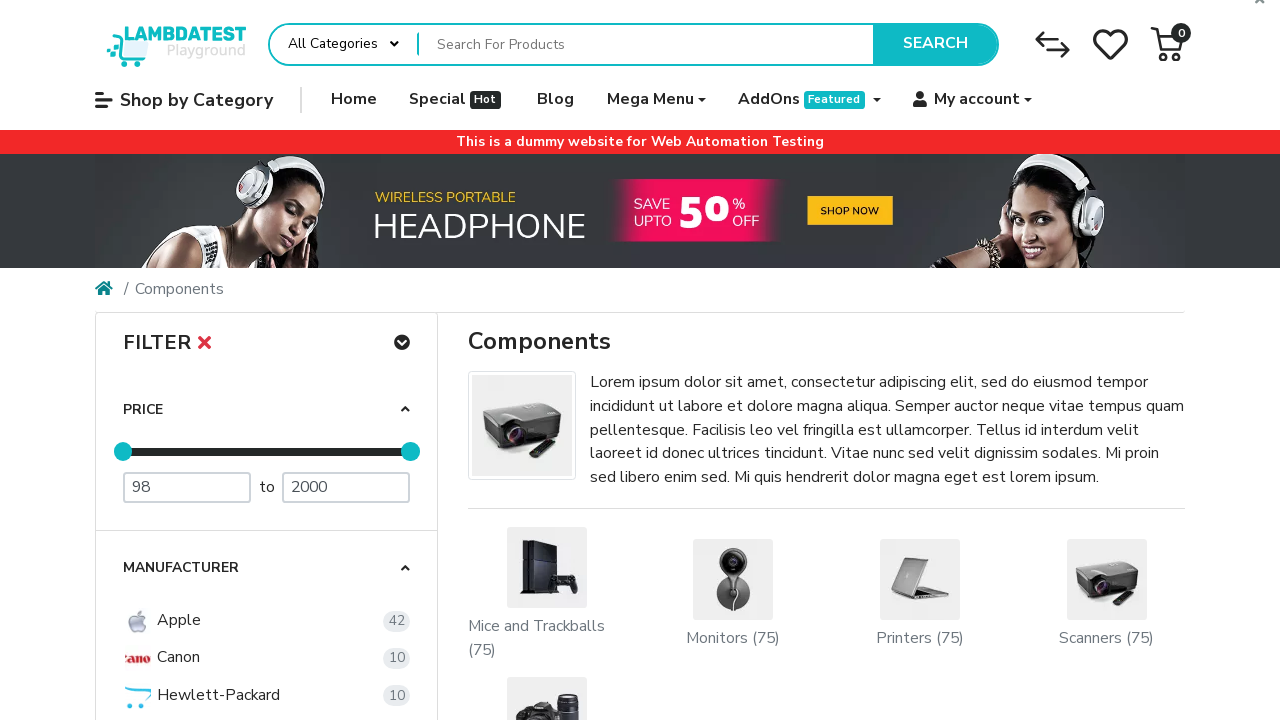

Verified selected state of Printers checkbox after clicking
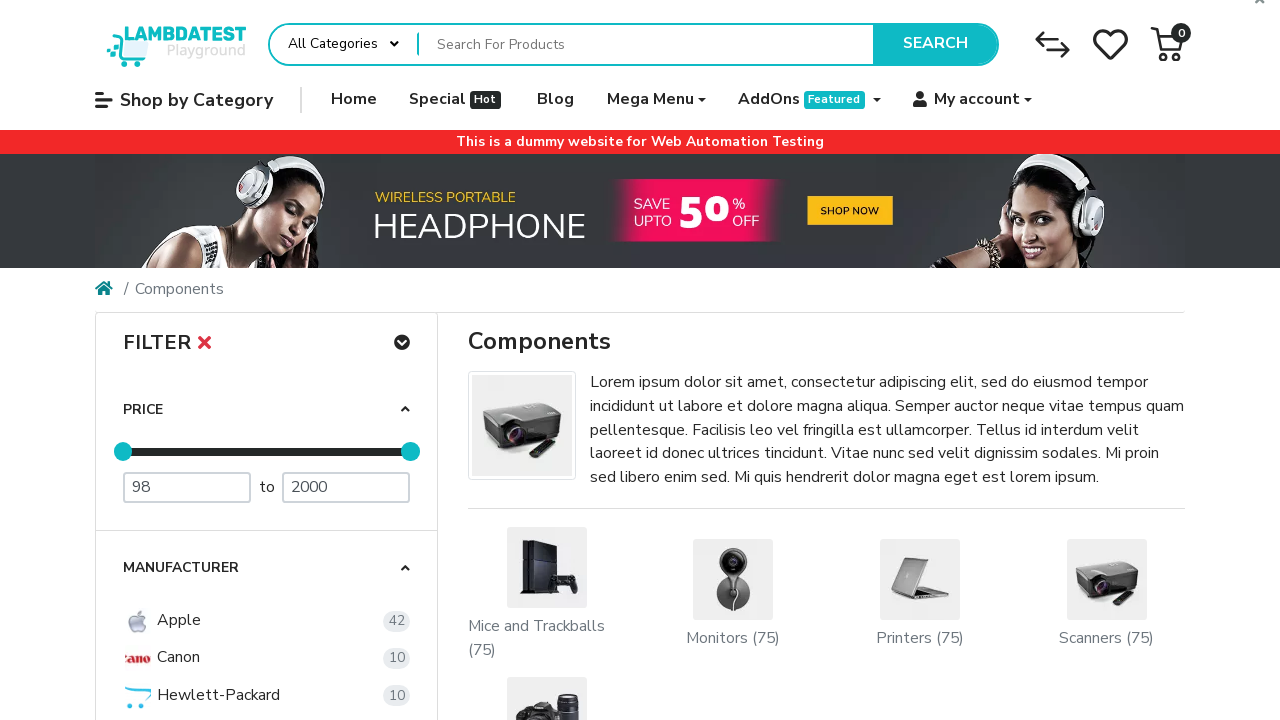

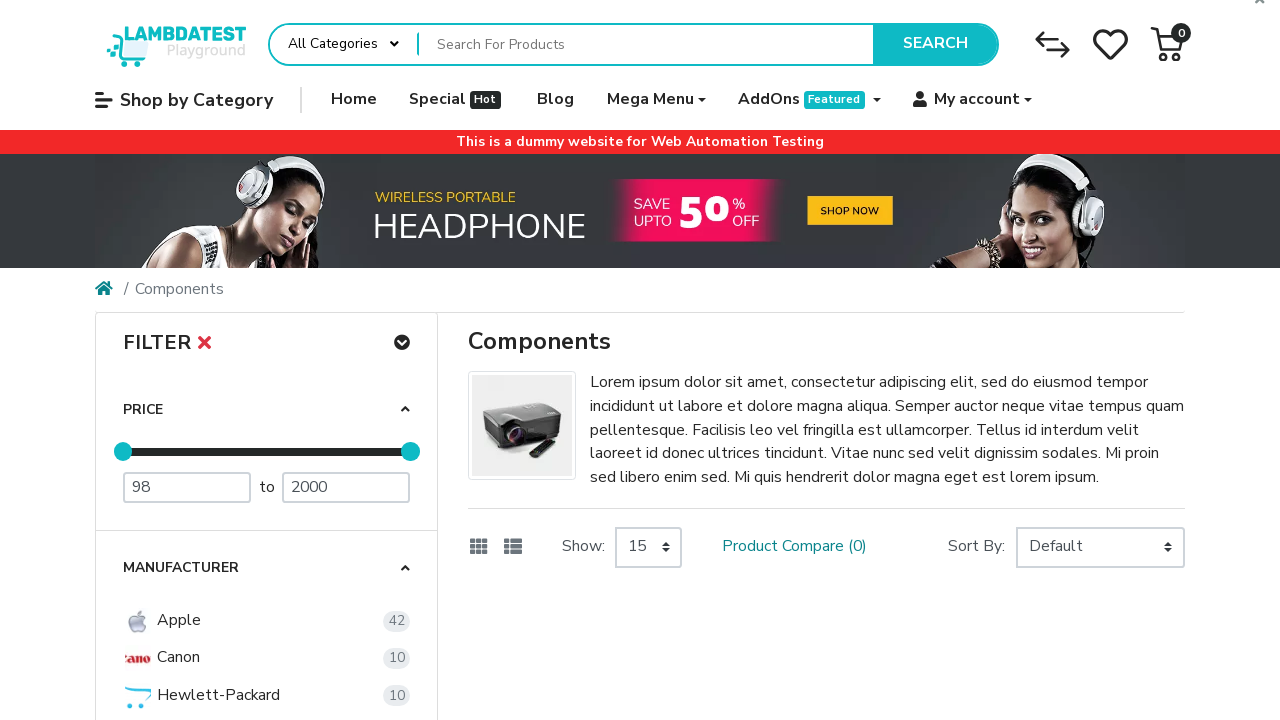